Tests a form submission by filling username and password fields and clicking submit button

Starting URL: https://dinilubis.github.io/

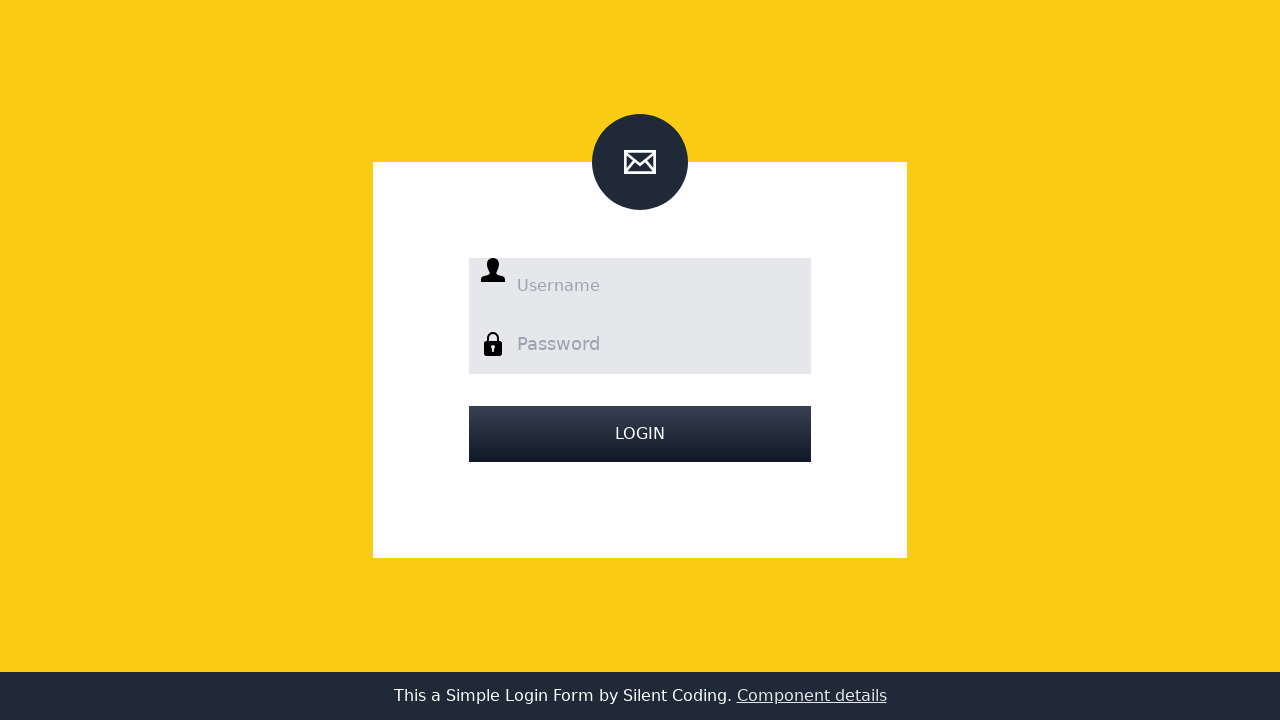

Filled username field with 'Dini' on #username
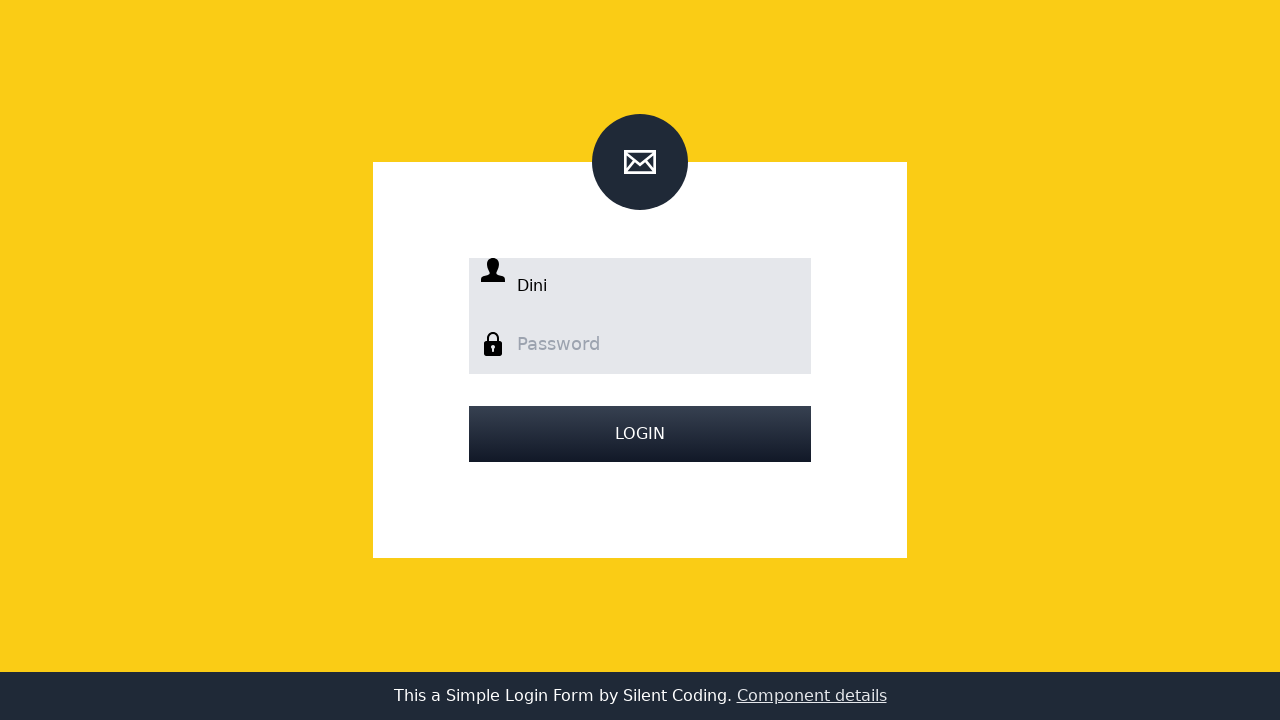

Filled password field with '123123' on #password
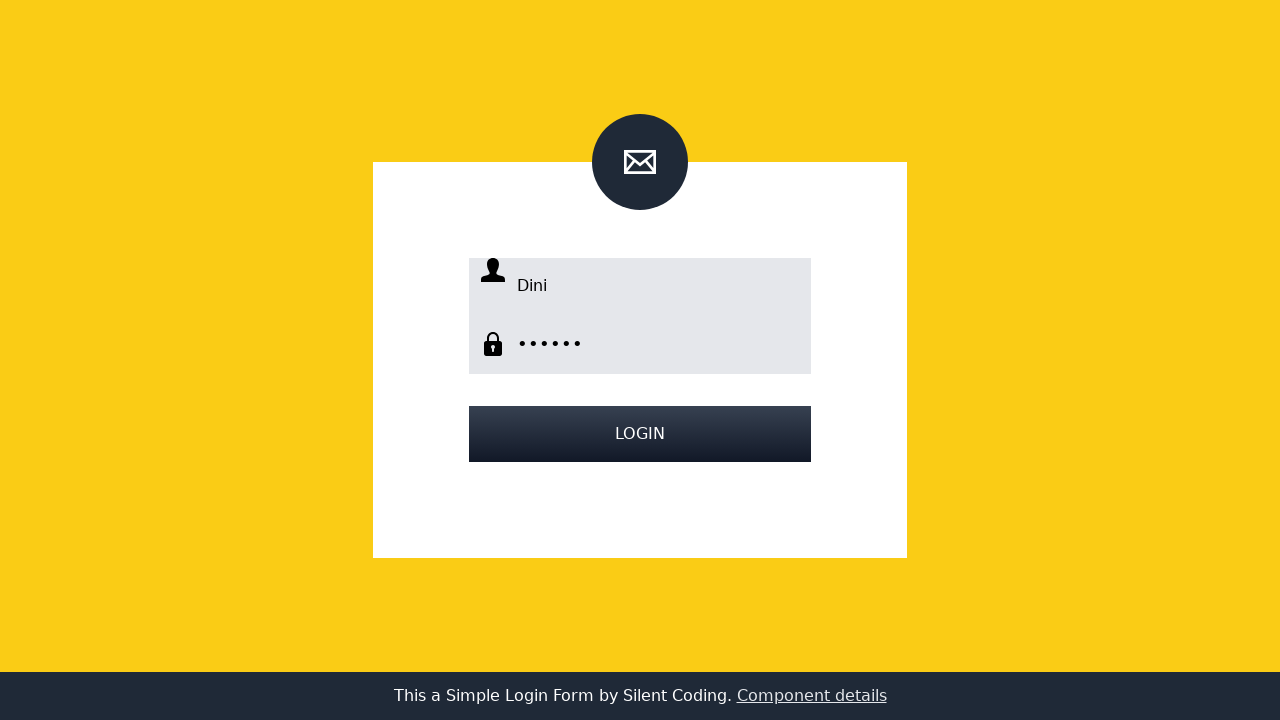

Pressed Enter on username field on #username
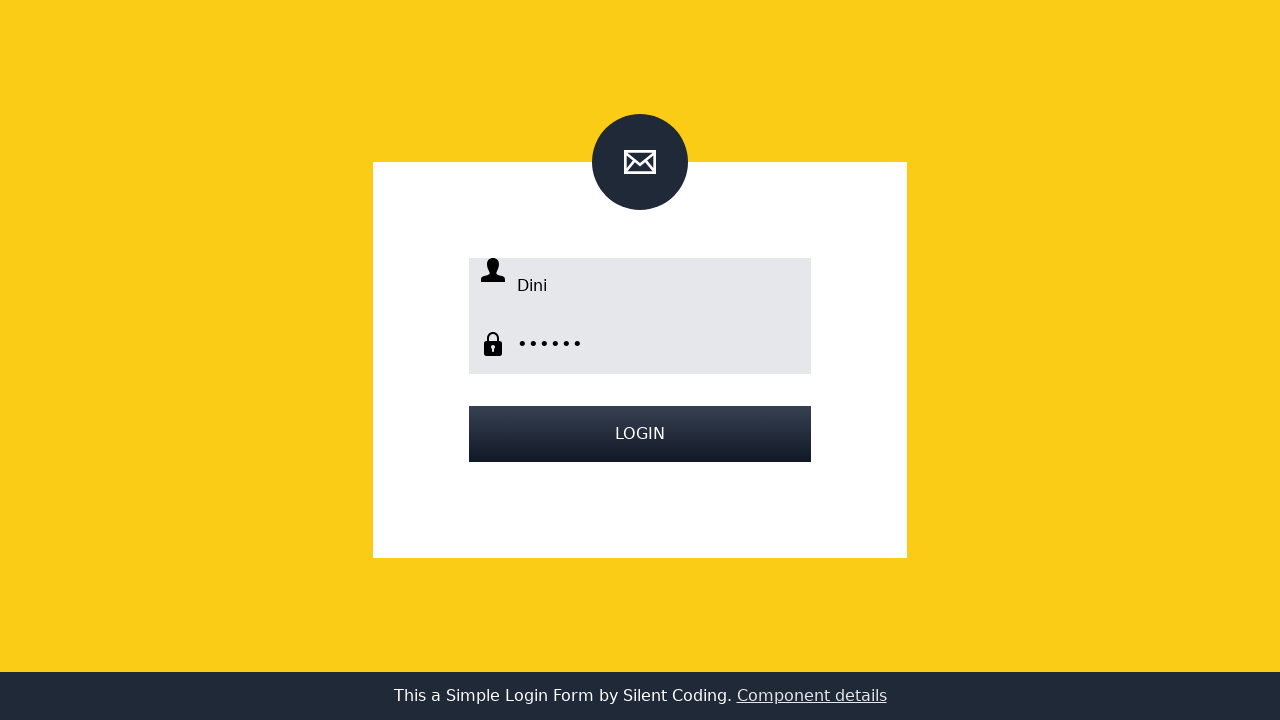

Pressed Enter on password field on #password
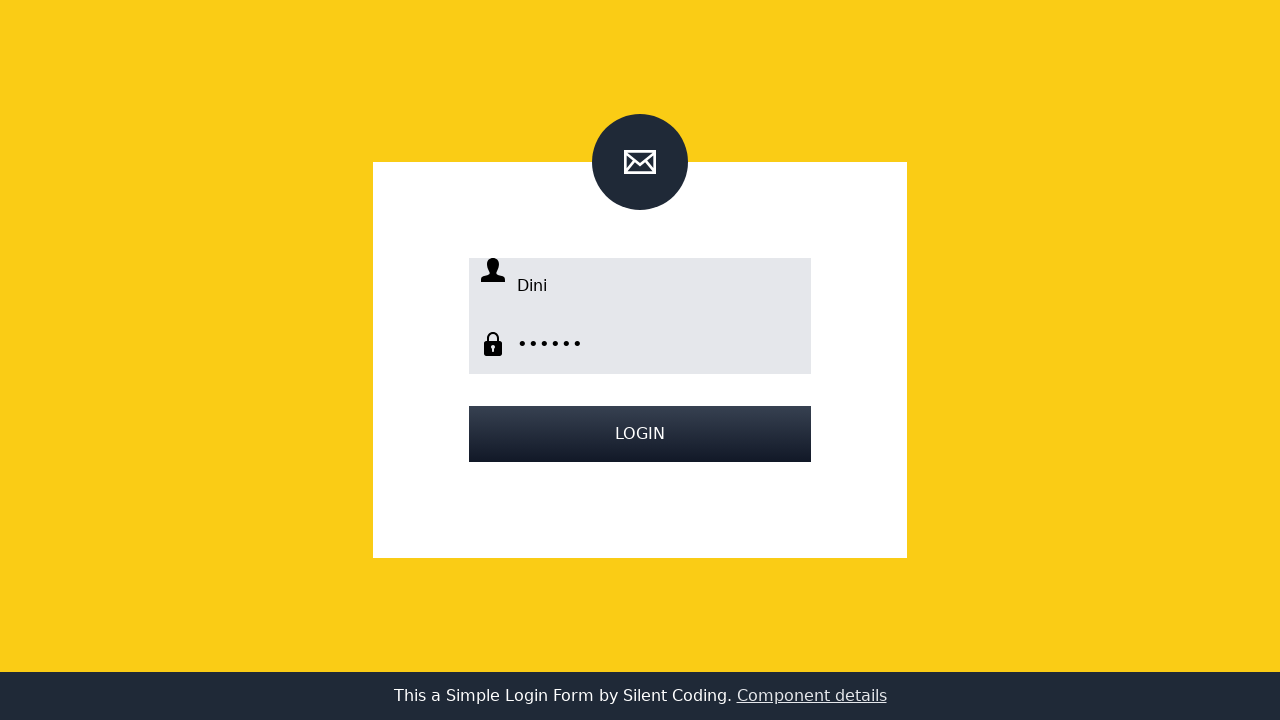

Pressed Enter on submit button on #tombol
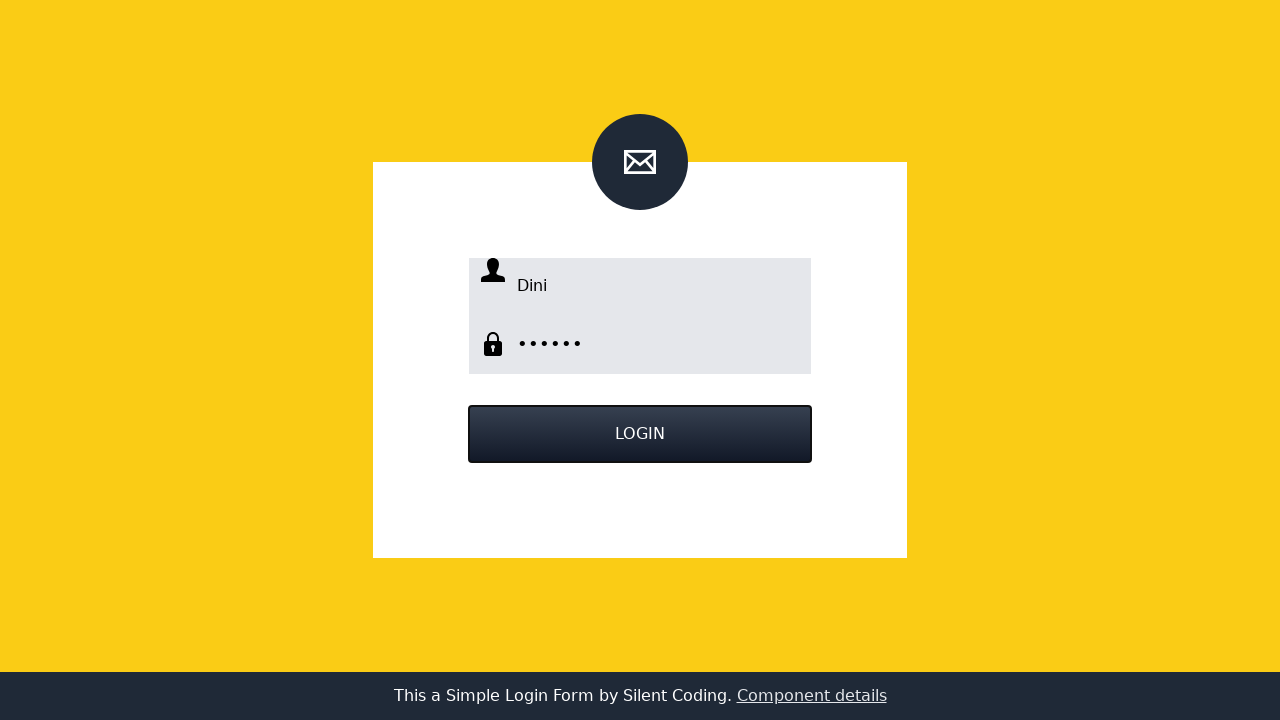

Waited 1000ms for results to load
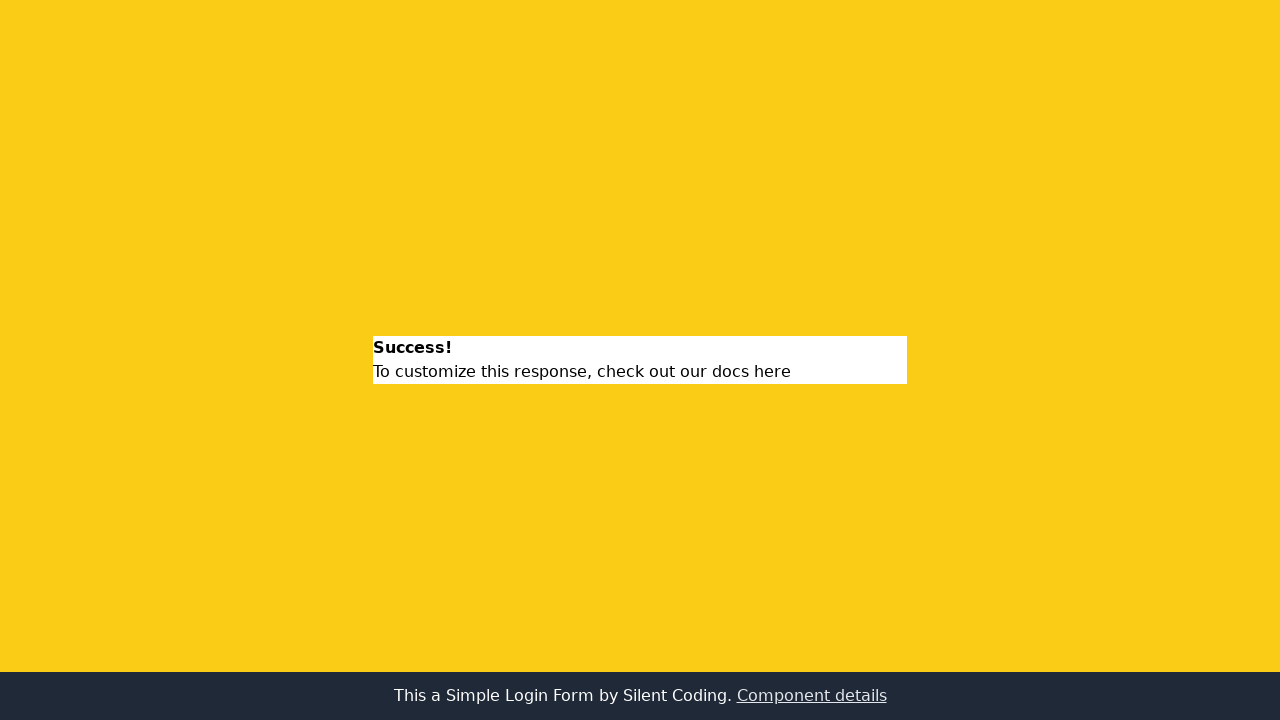

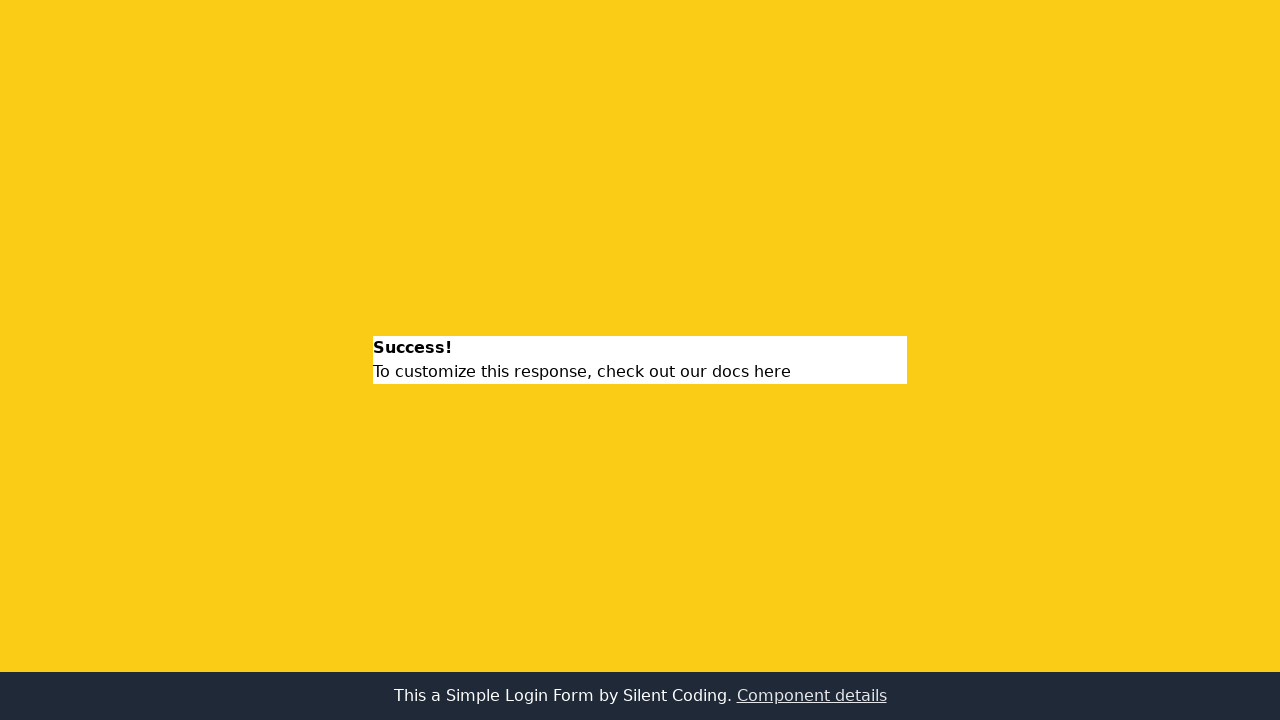